Navigates to Paragon Sports website and clicks on an element with class 'relative'

Starting URL: https://www.paragonsports.com/

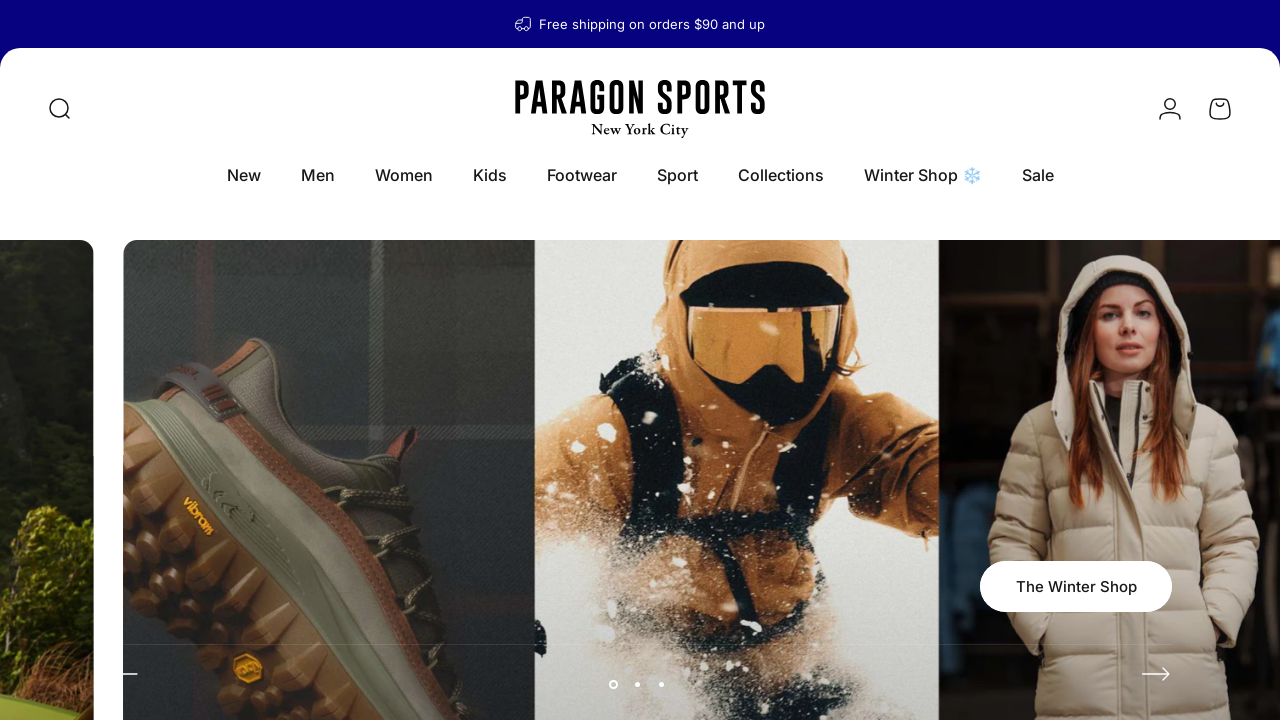

Clicked on element with class 'relative' at Paragon Sports website at (640, 24) on div.relative
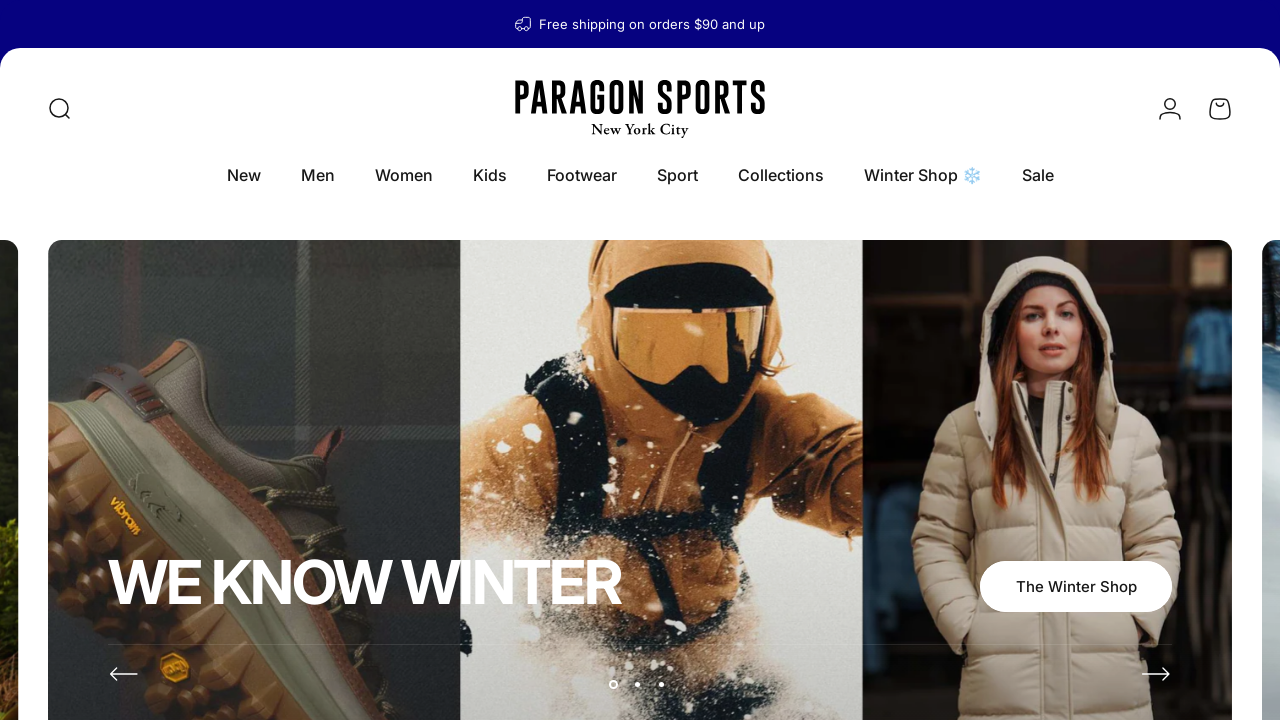

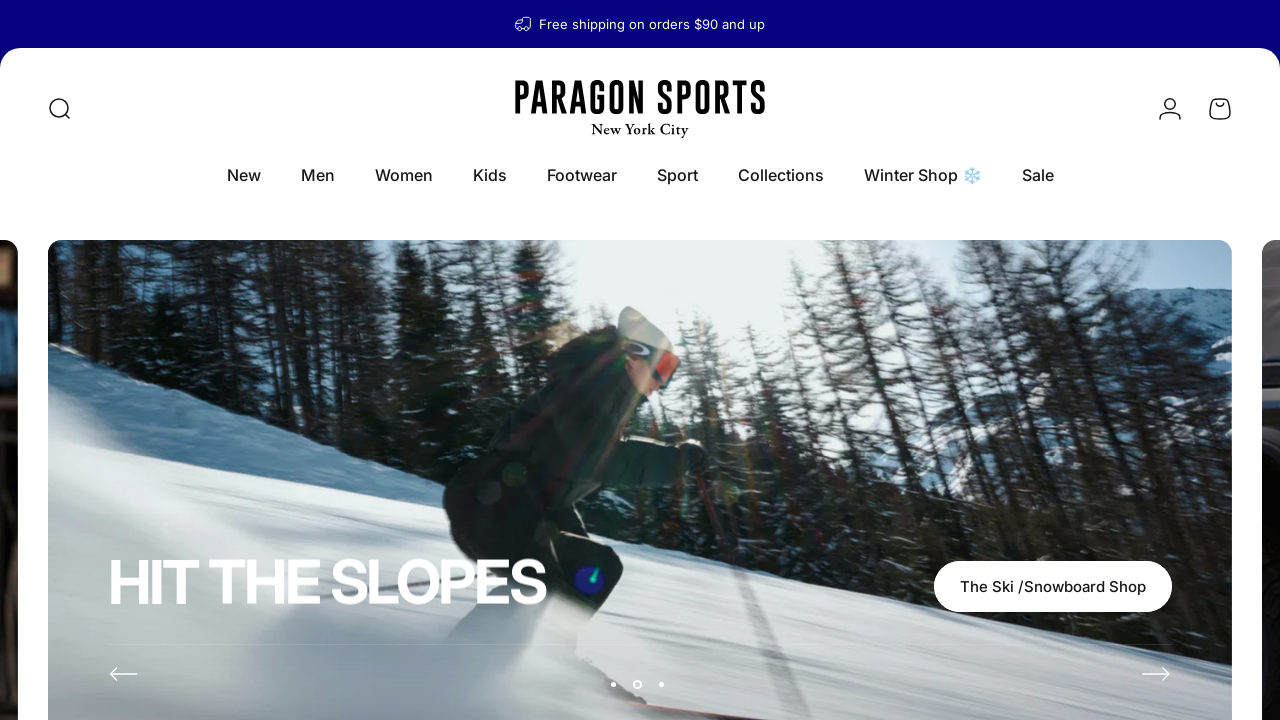